Tests a multi-step form by clicking a link, then filling out personal information fields (first name, last name, city, country) and submitting the form

Starting URL: http://suninjuly.github.io/find_link_text

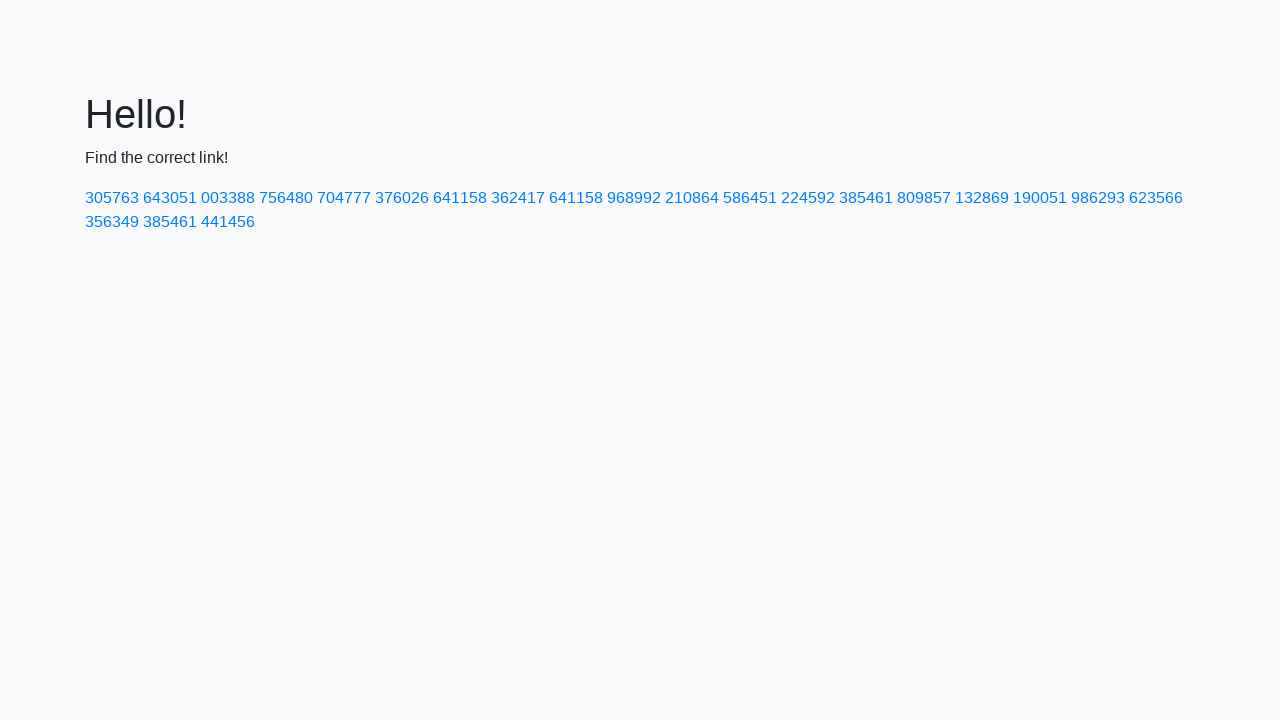

Clicked link with text '224592' at (808, 198) on a:text('224592')
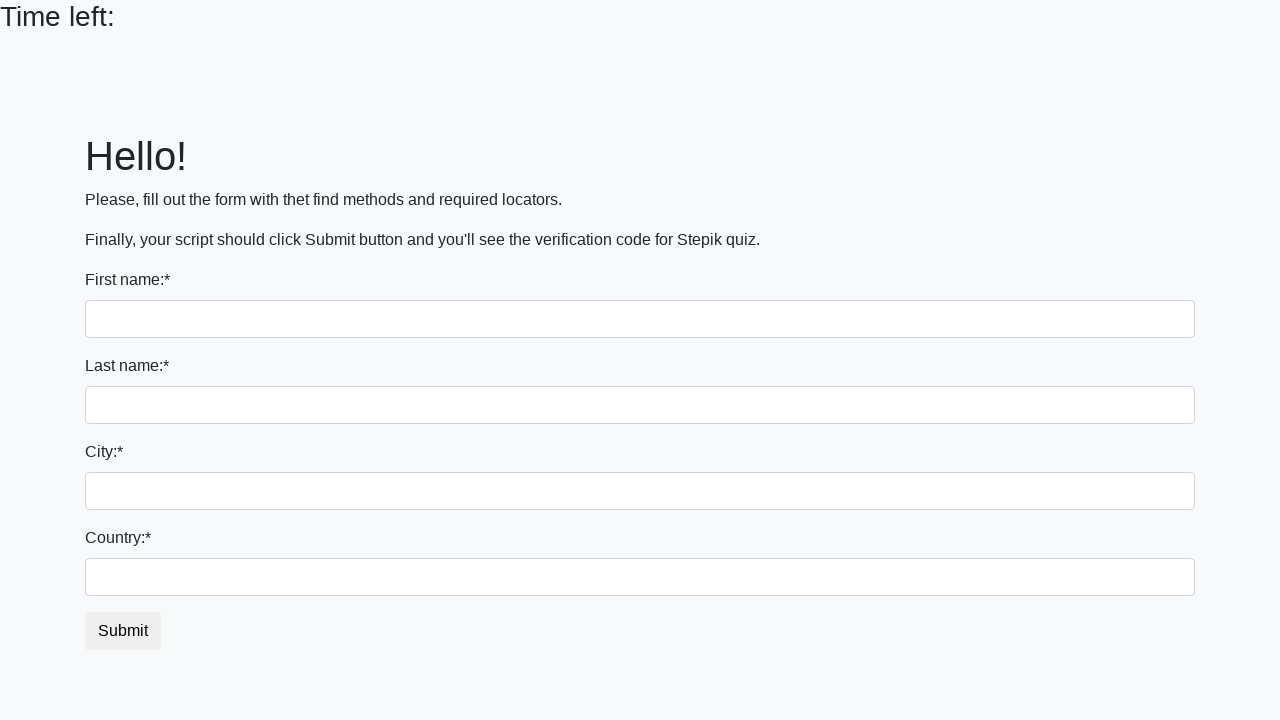

Filled first name field with 'Ivan' on input >> nth=0
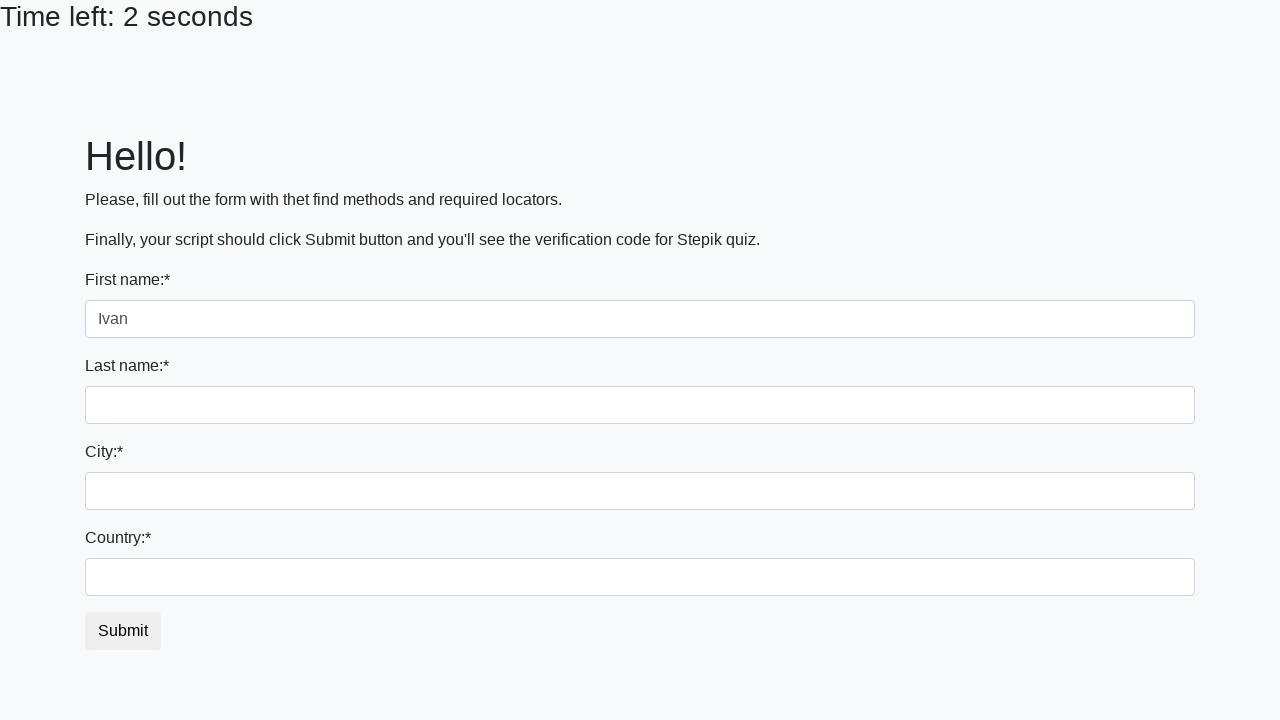

Filled last name field with 'Petrov' on input[name='last_name']
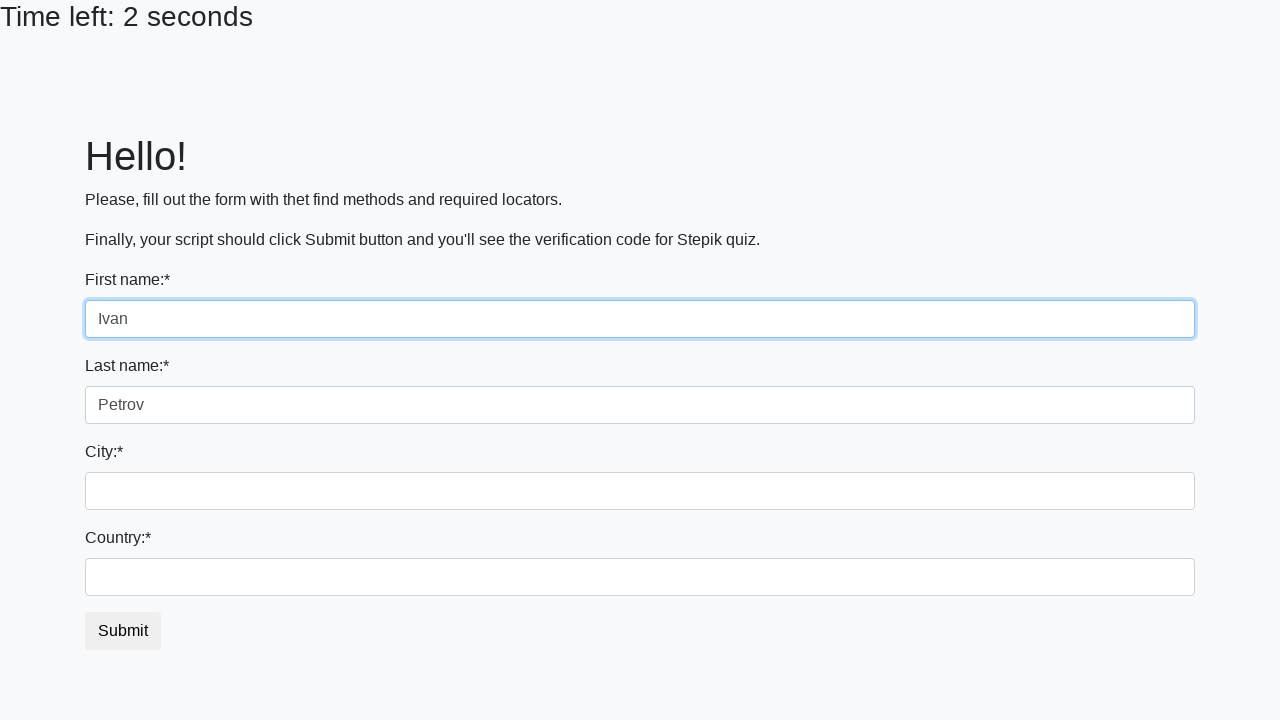

Filled city field with 'Smolensk' on .form-control.city
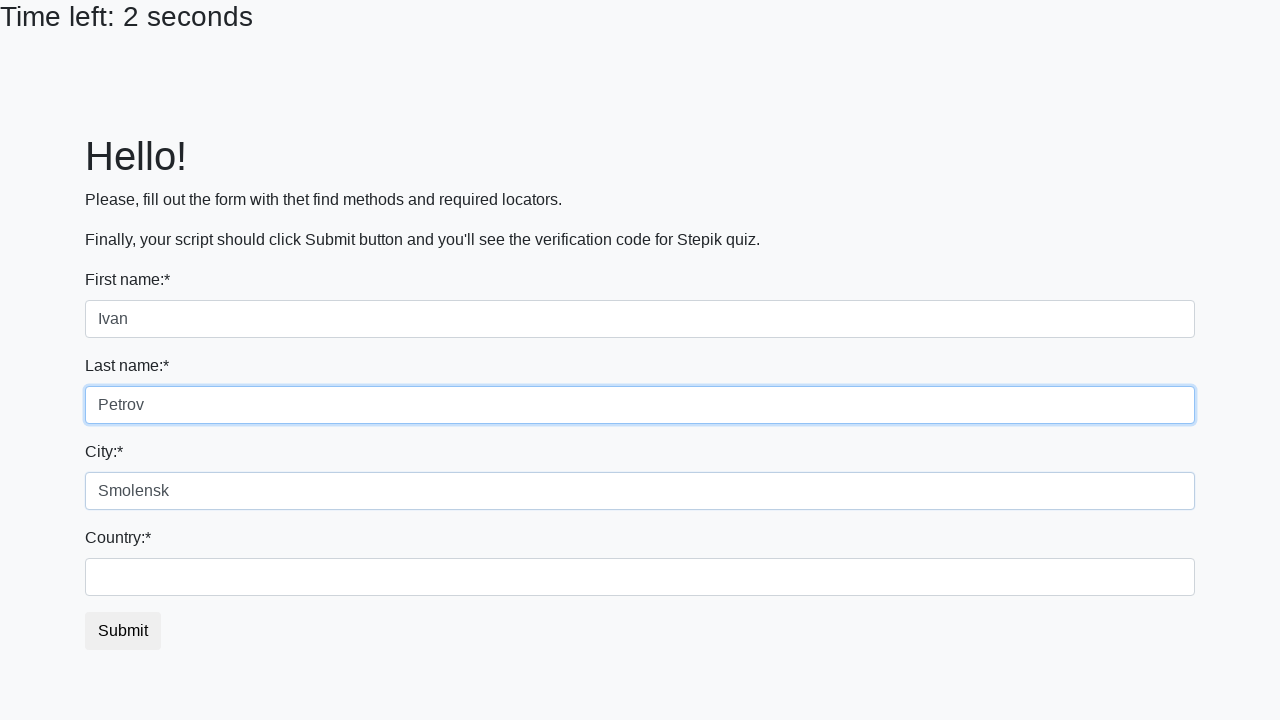

Filled country field with 'Russia' on #country
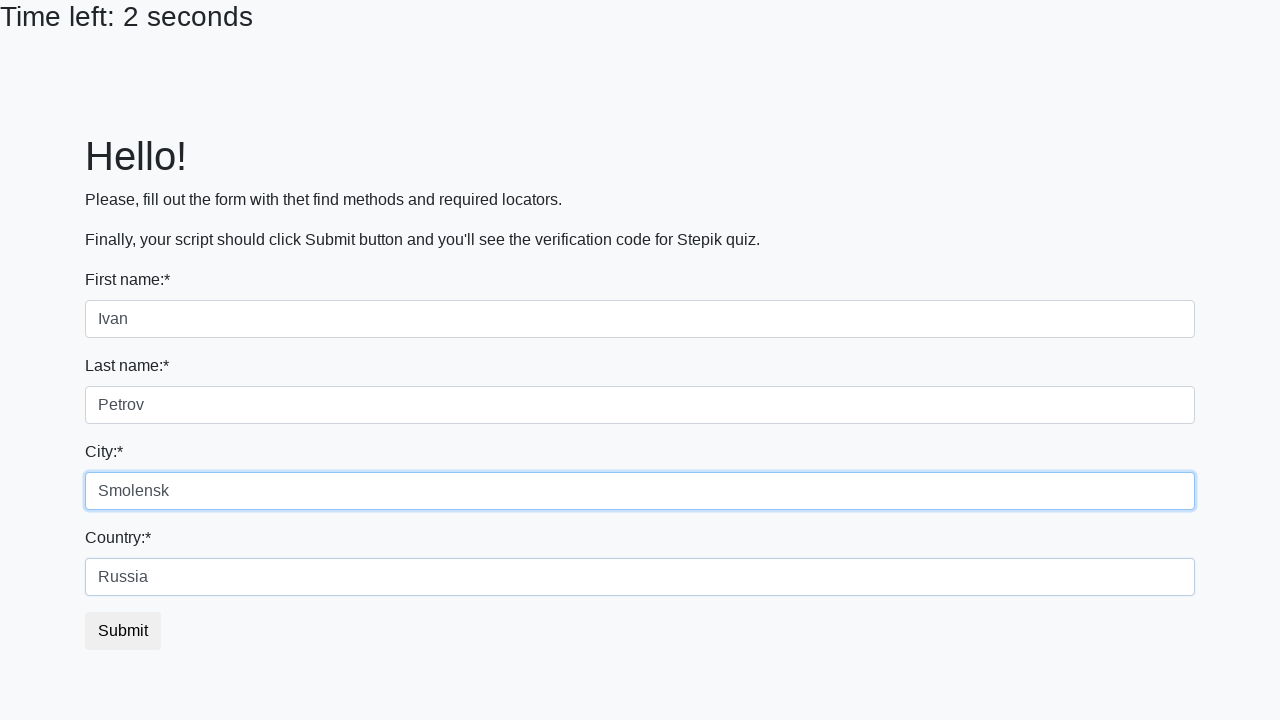

Clicked submit button to submit form at (123, 631) on button.btn
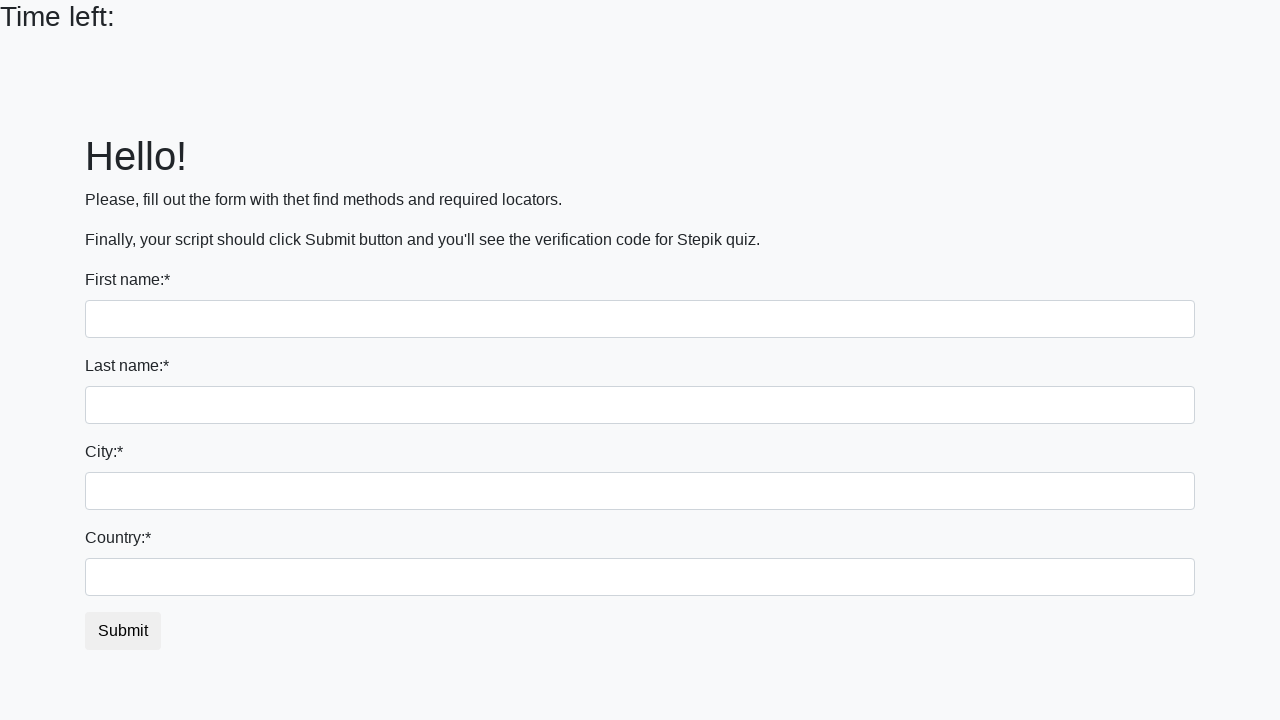

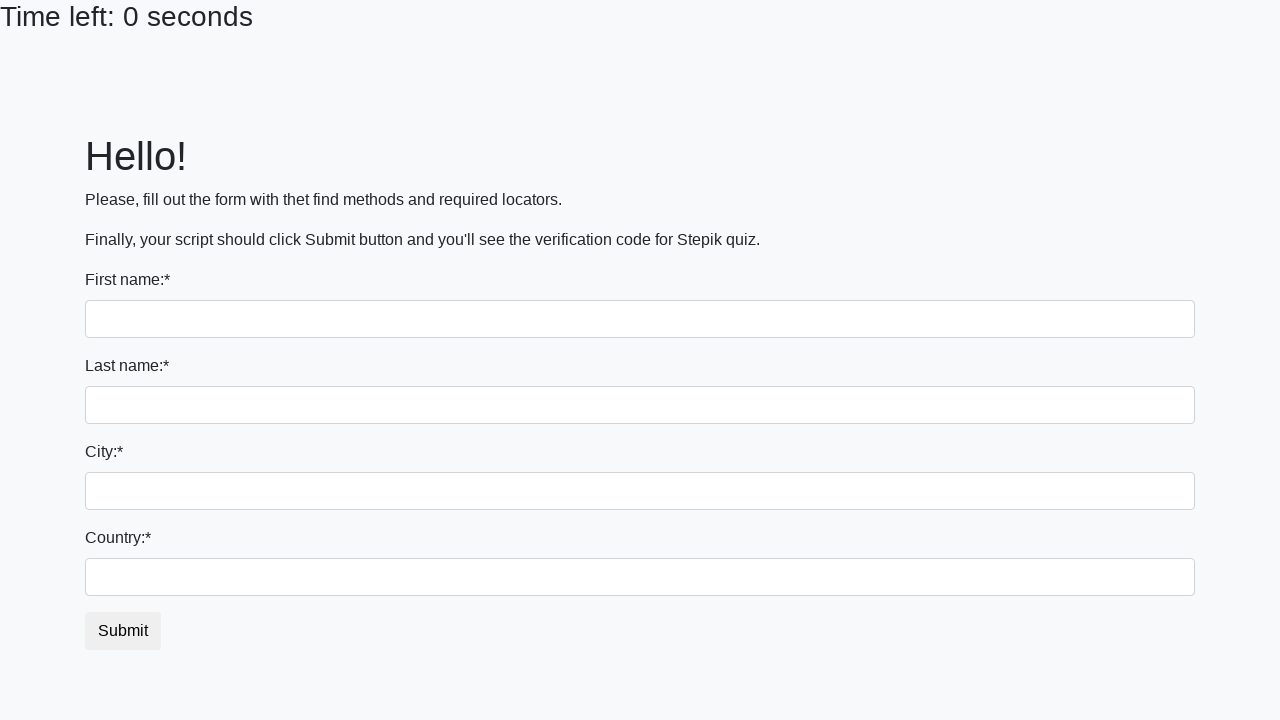